Navigates to Rediff mail login page and enters text in the username field

Starting URL: https://mail.rediff.com/cgi-bin/login.cgi

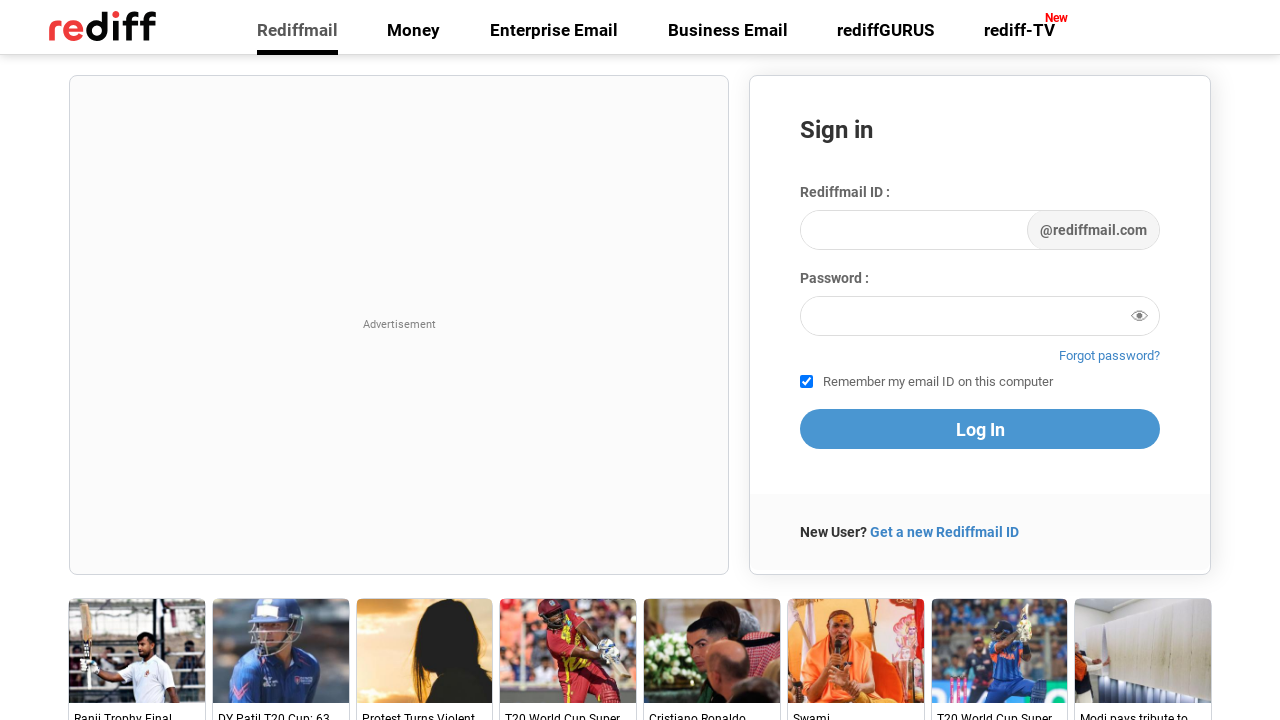

Entered 'hello' in username field on Rediff mail login page on #login1
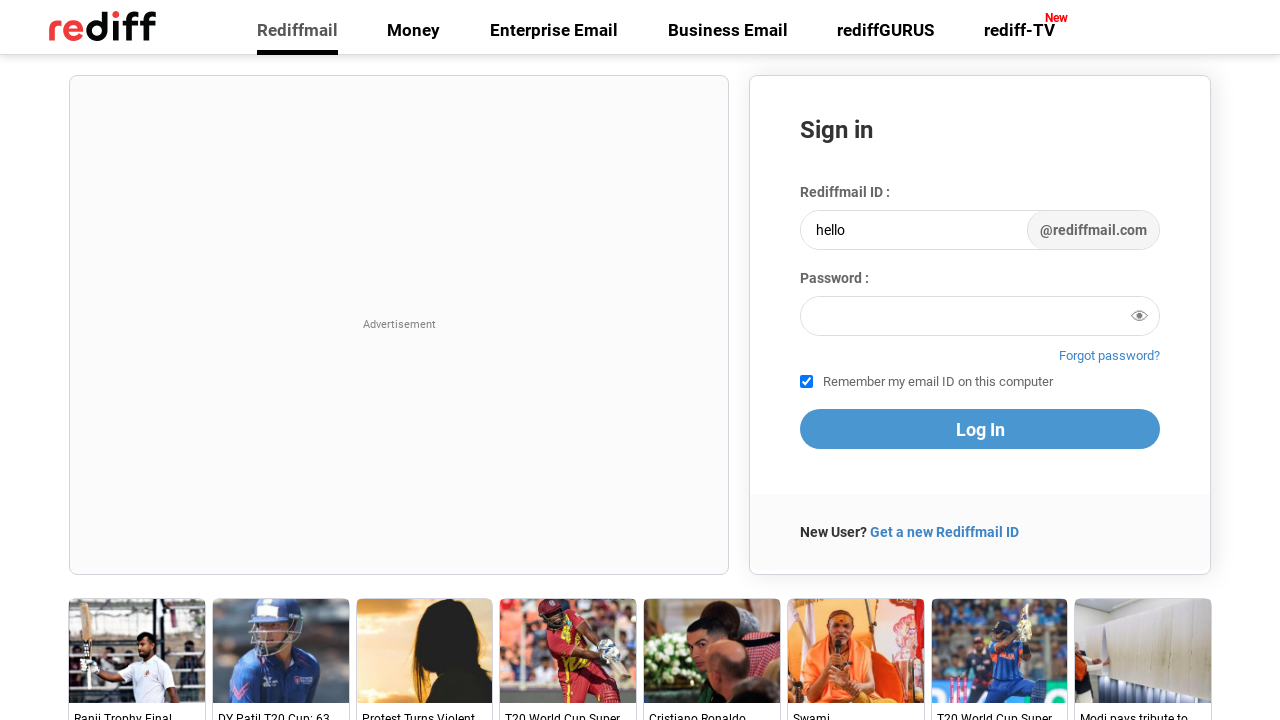

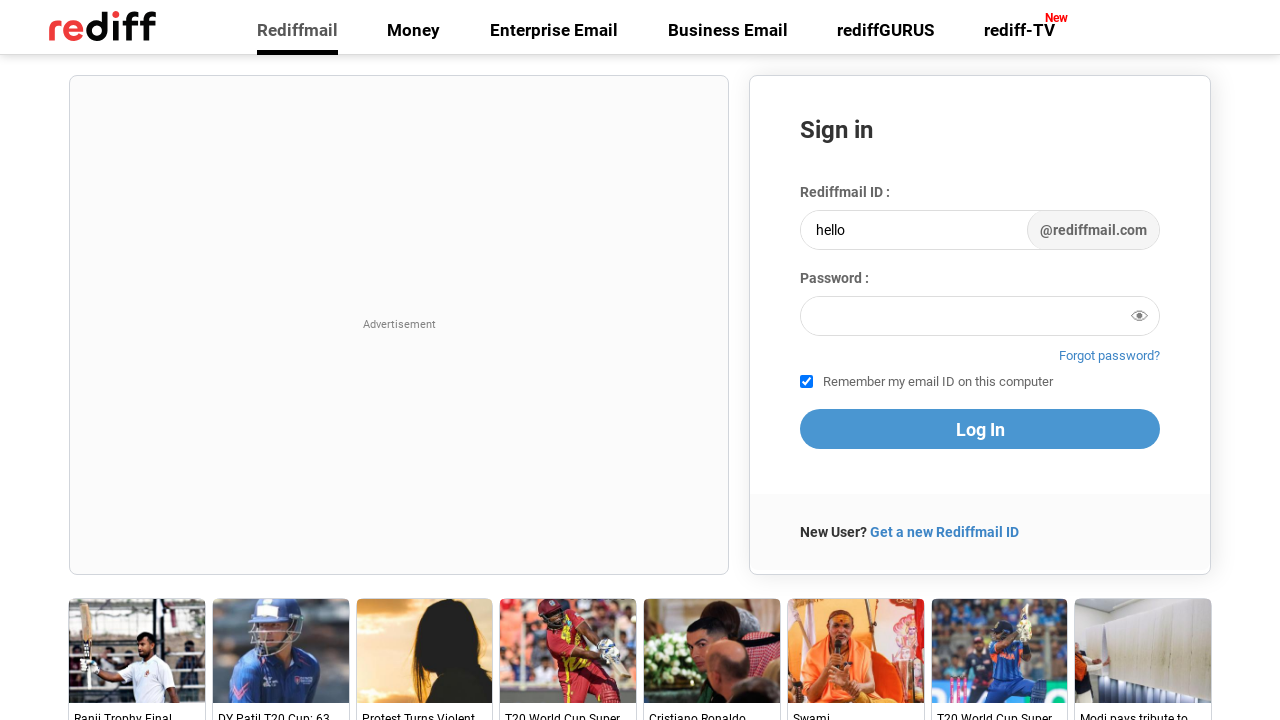